Tests that the Clear completed button displays correct text after marking an item complete

Starting URL: https://demo.playwright.dev/todomvc

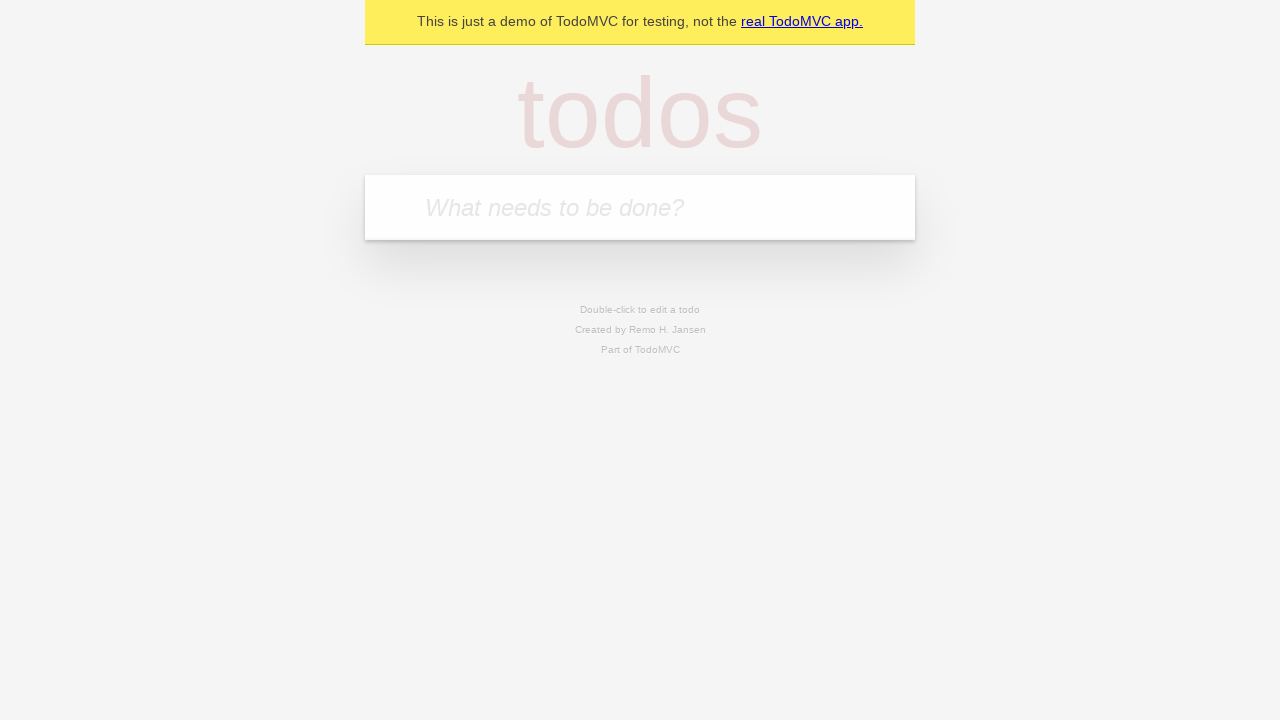

Filled todo input with 'buy some cheese' on internal:attr=[placeholder="What needs to be done?"i]
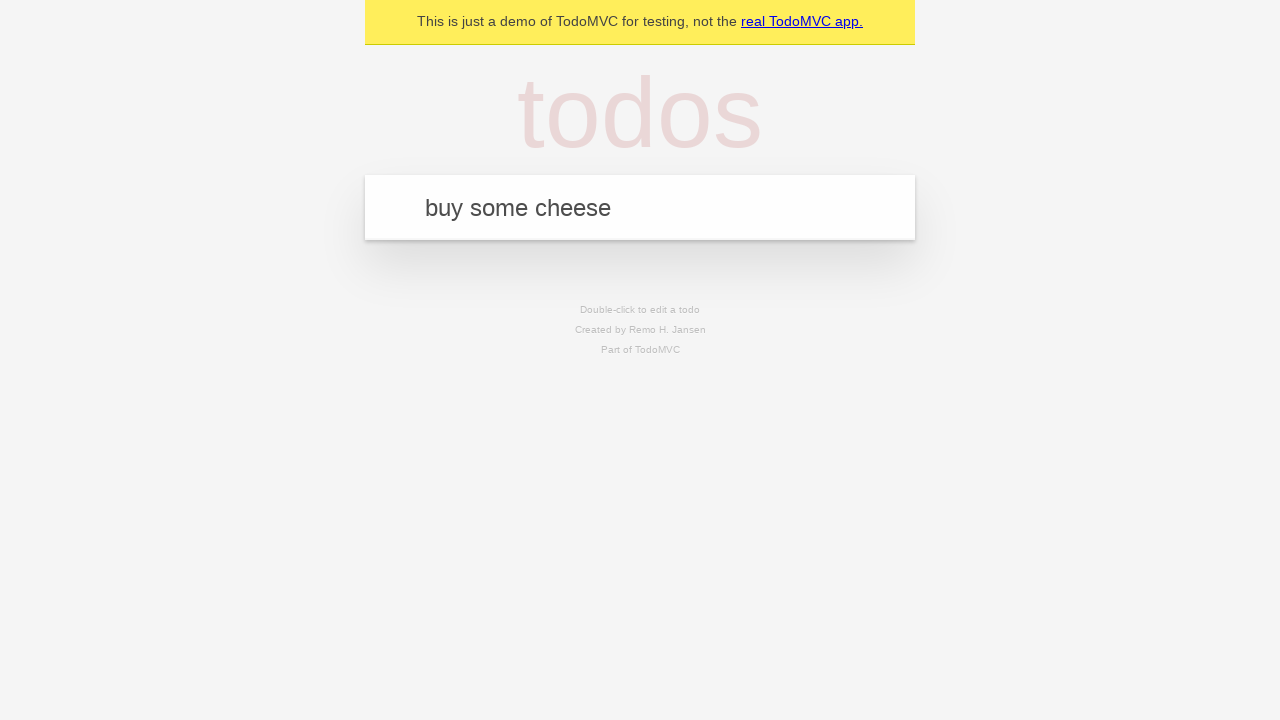

Pressed Enter to create first todo on internal:attr=[placeholder="What needs to be done?"i]
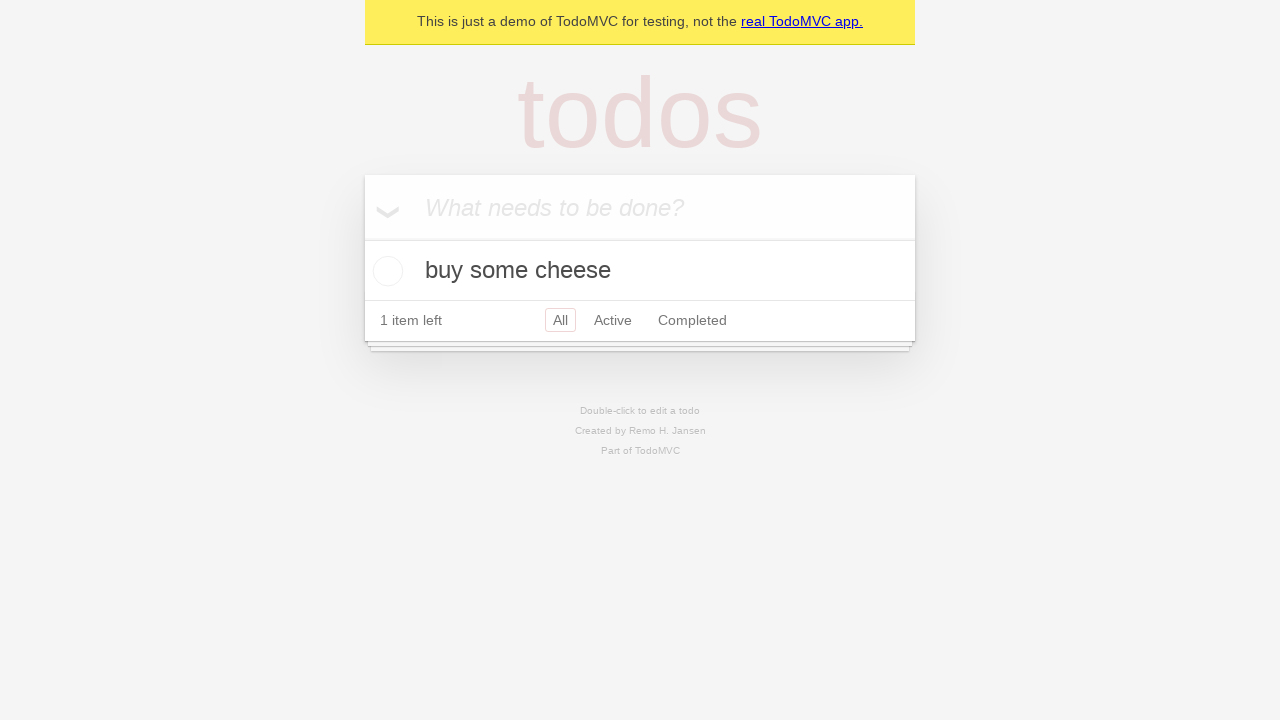

Filled todo input with 'feed the cat' on internal:attr=[placeholder="What needs to be done?"i]
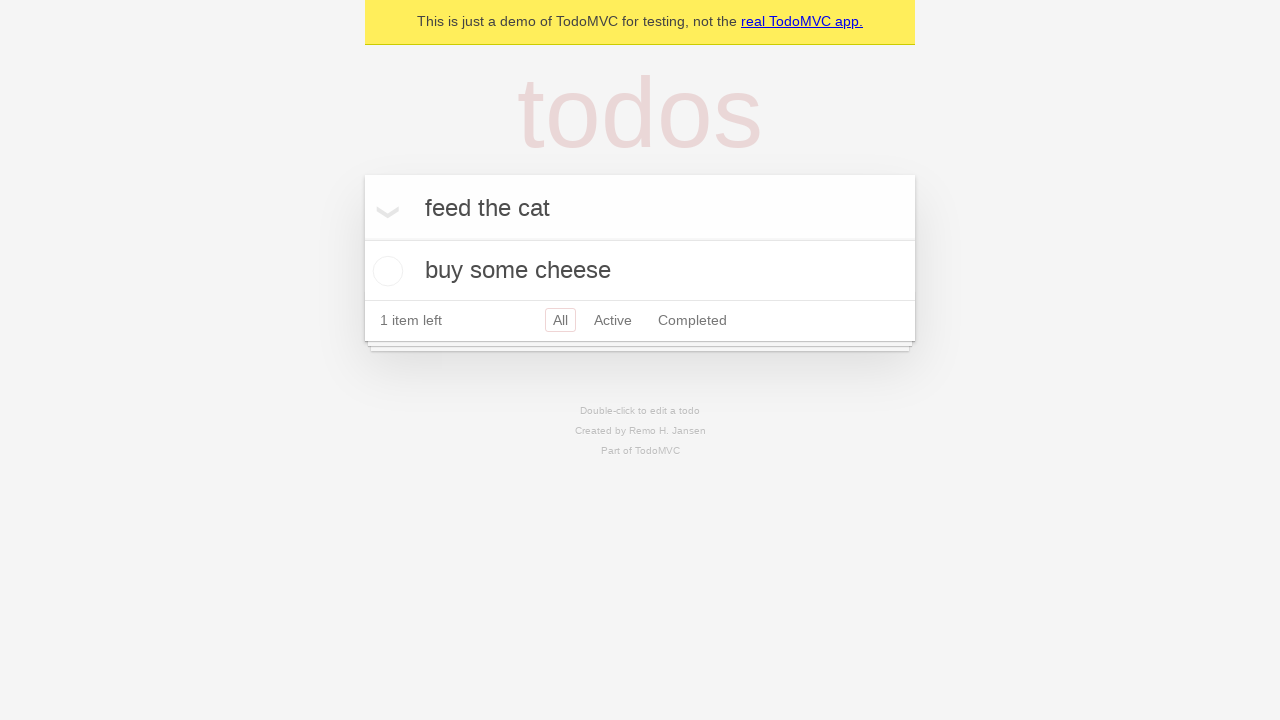

Pressed Enter to create second todo on internal:attr=[placeholder="What needs to be done?"i]
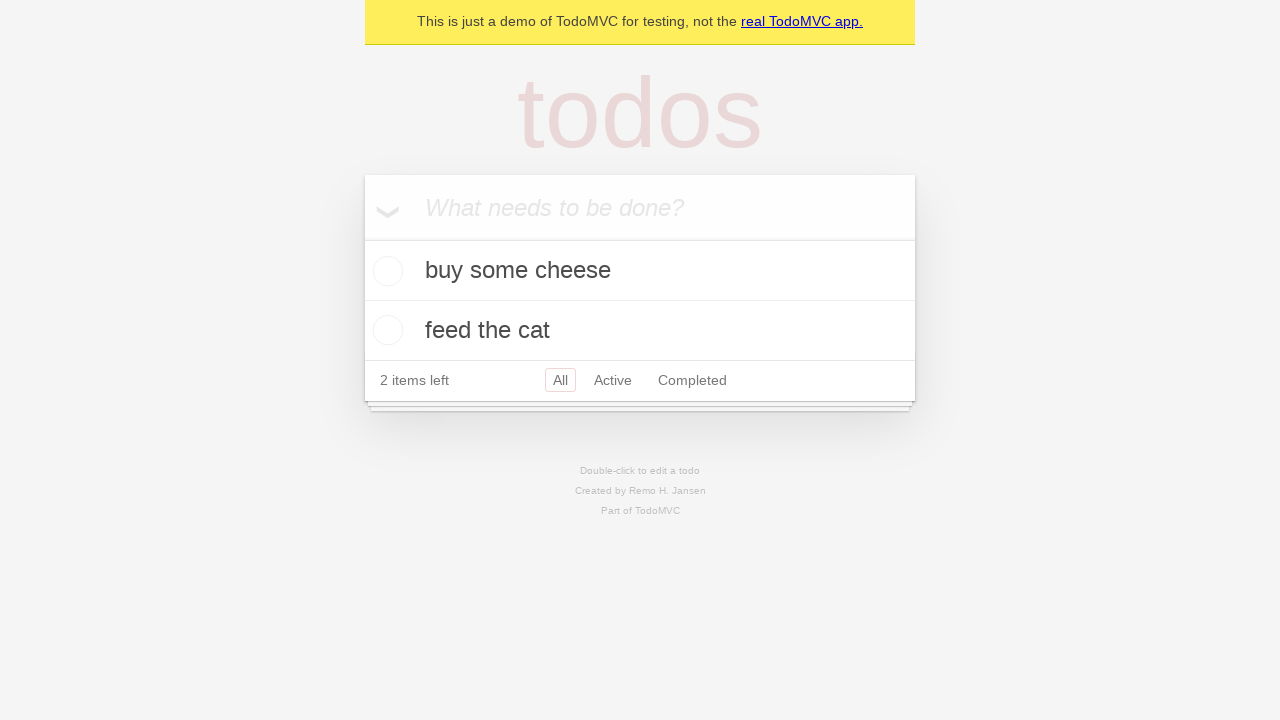

Filled todo input with 'book a doctors appointment' on internal:attr=[placeholder="What needs to be done?"i]
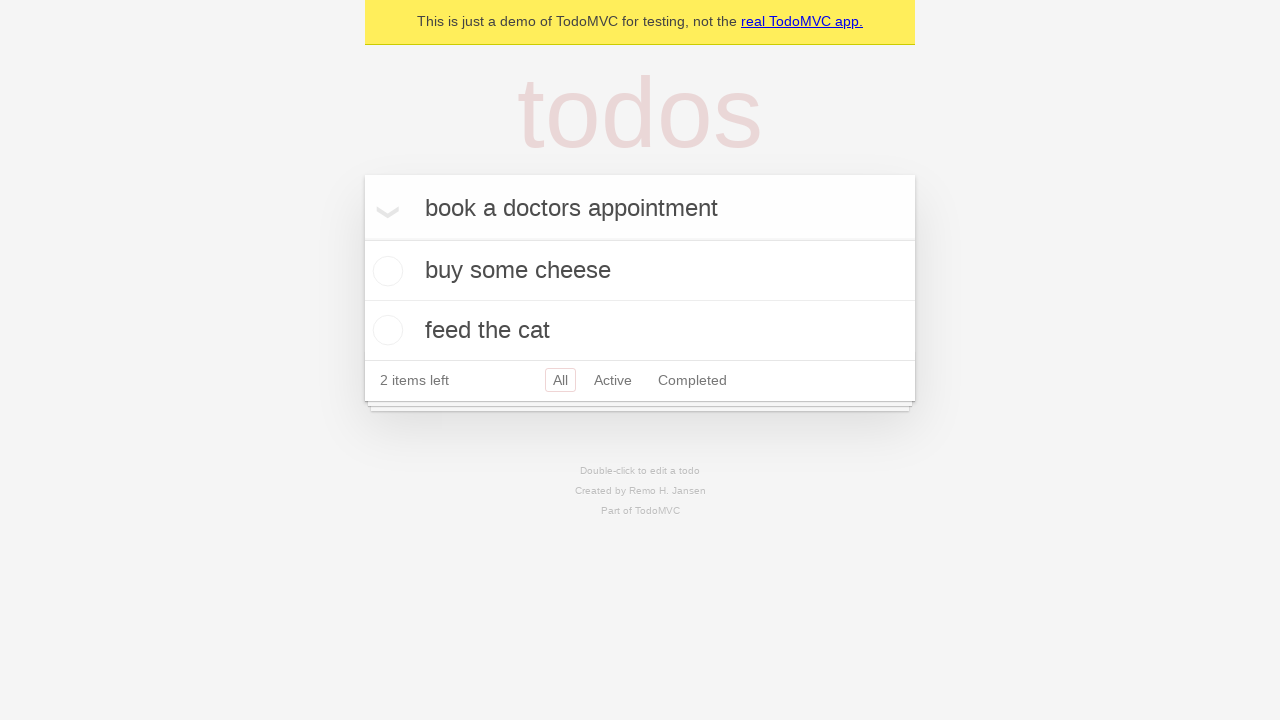

Pressed Enter to create third todo on internal:attr=[placeholder="What needs to be done?"i]
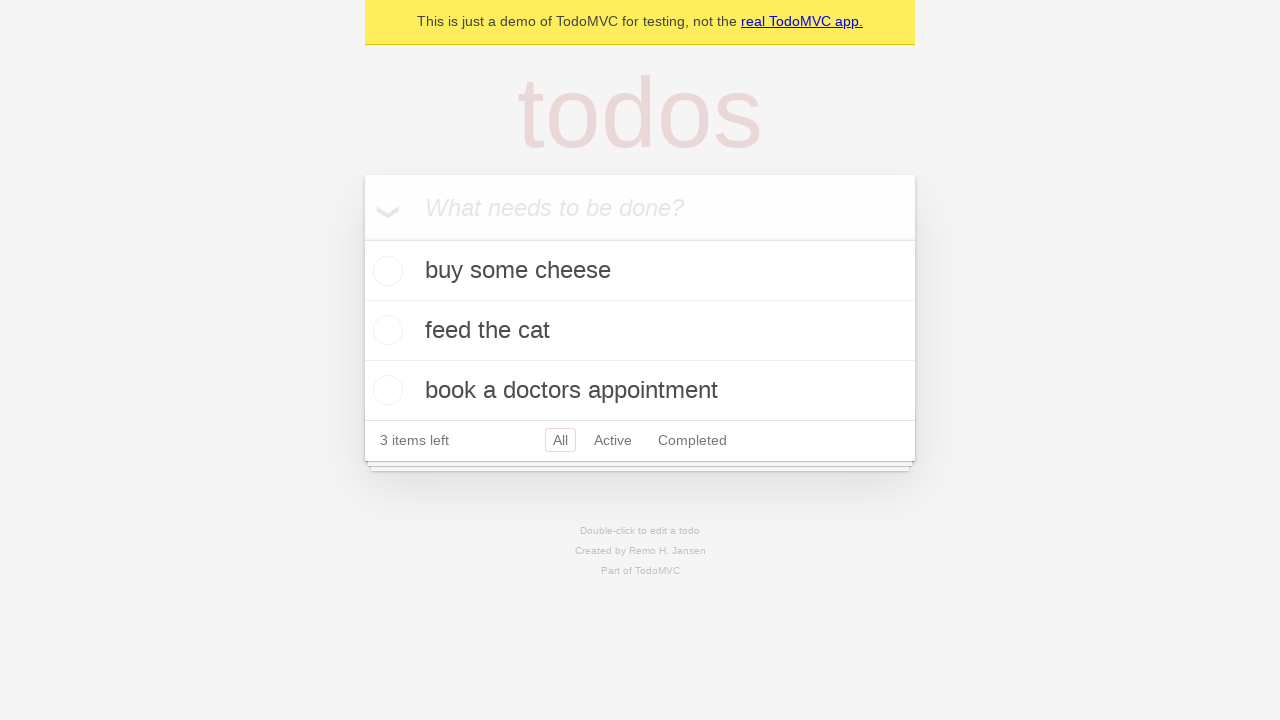

Marked first todo item as complete at (385, 271) on .todo-list li .toggle >> nth=0
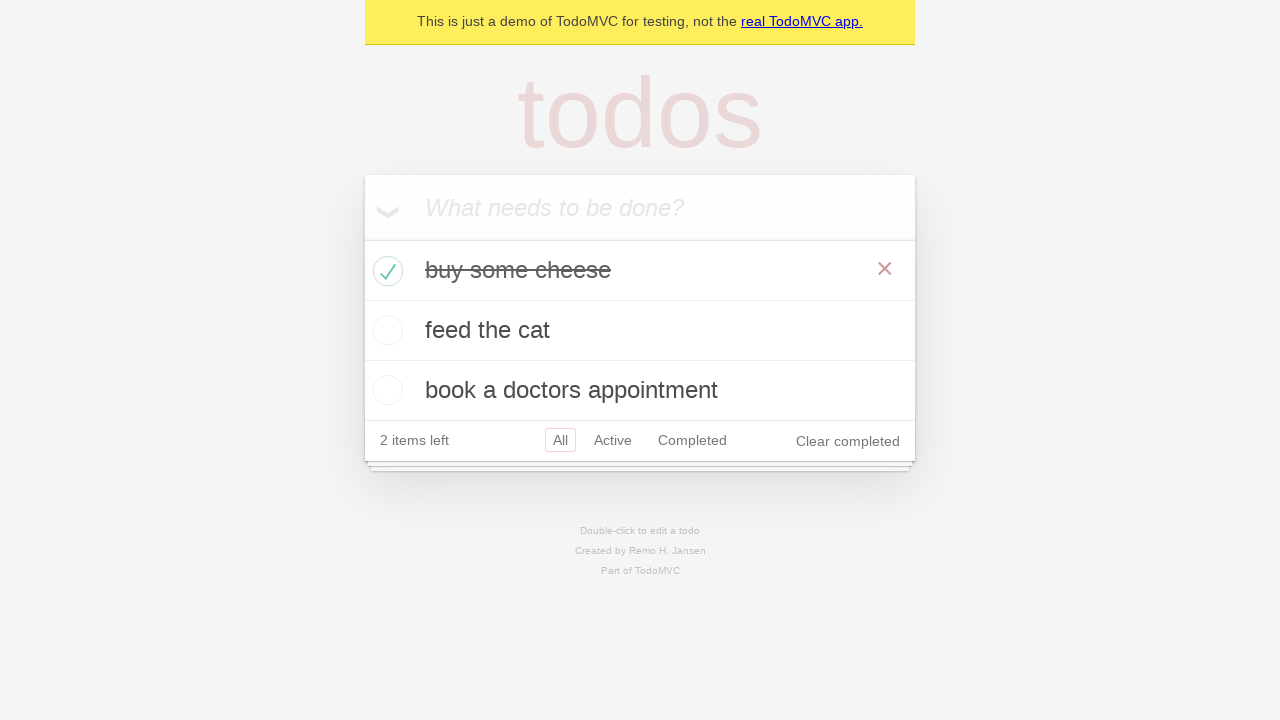

Clear completed button is now visible after marking item complete
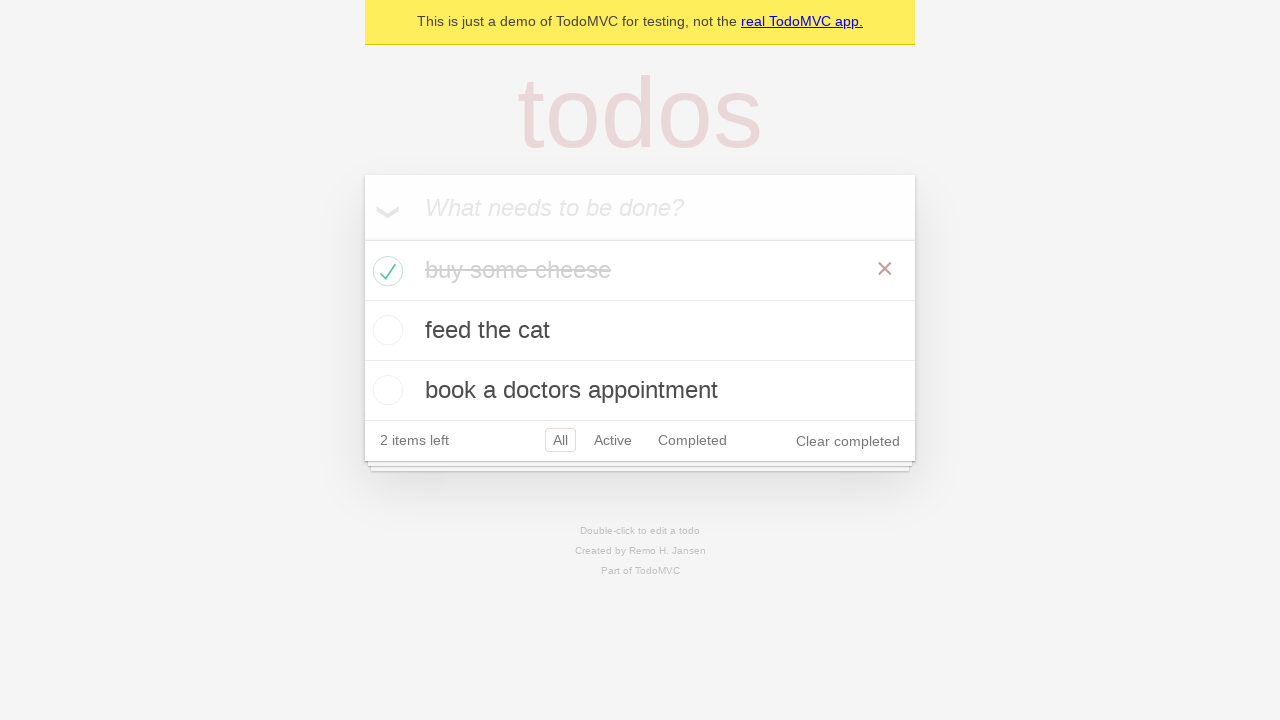

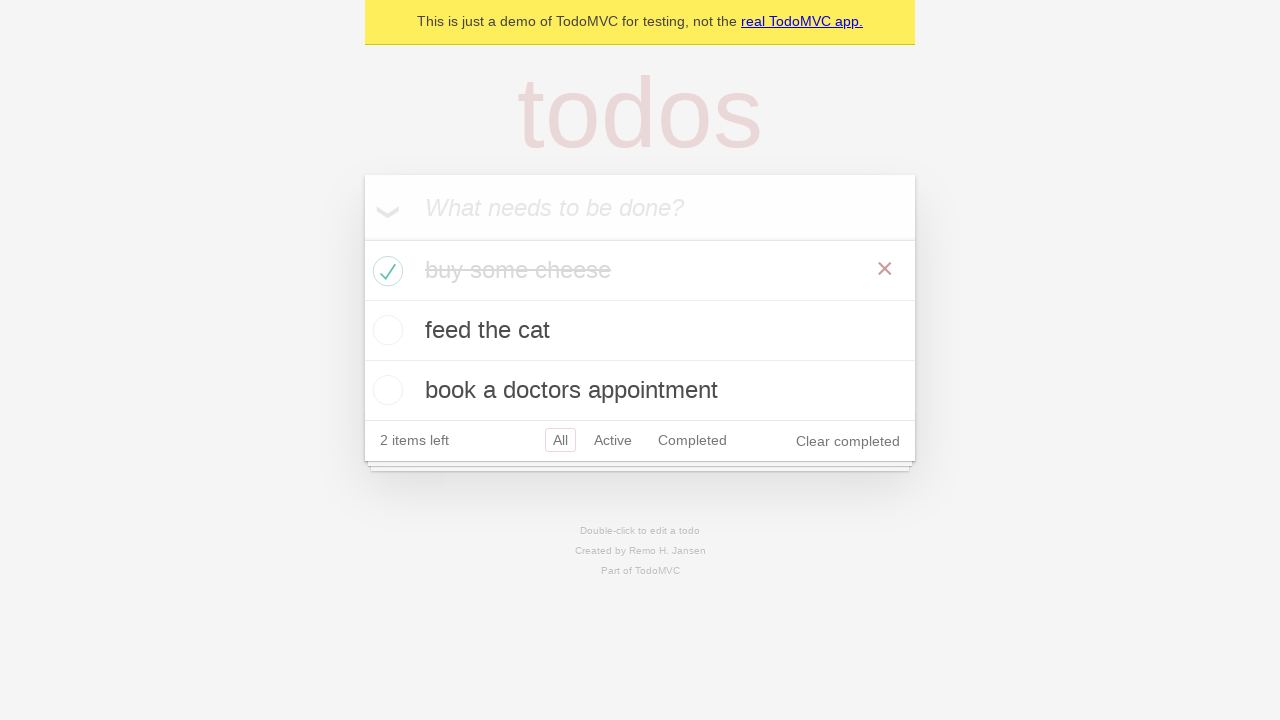